Tests infinite scroll functionality on a news page by repeatedly scrolling to the bottom until all content is loaded, verifying that news article elements are present.

Starting URL: http://tech.163.com/

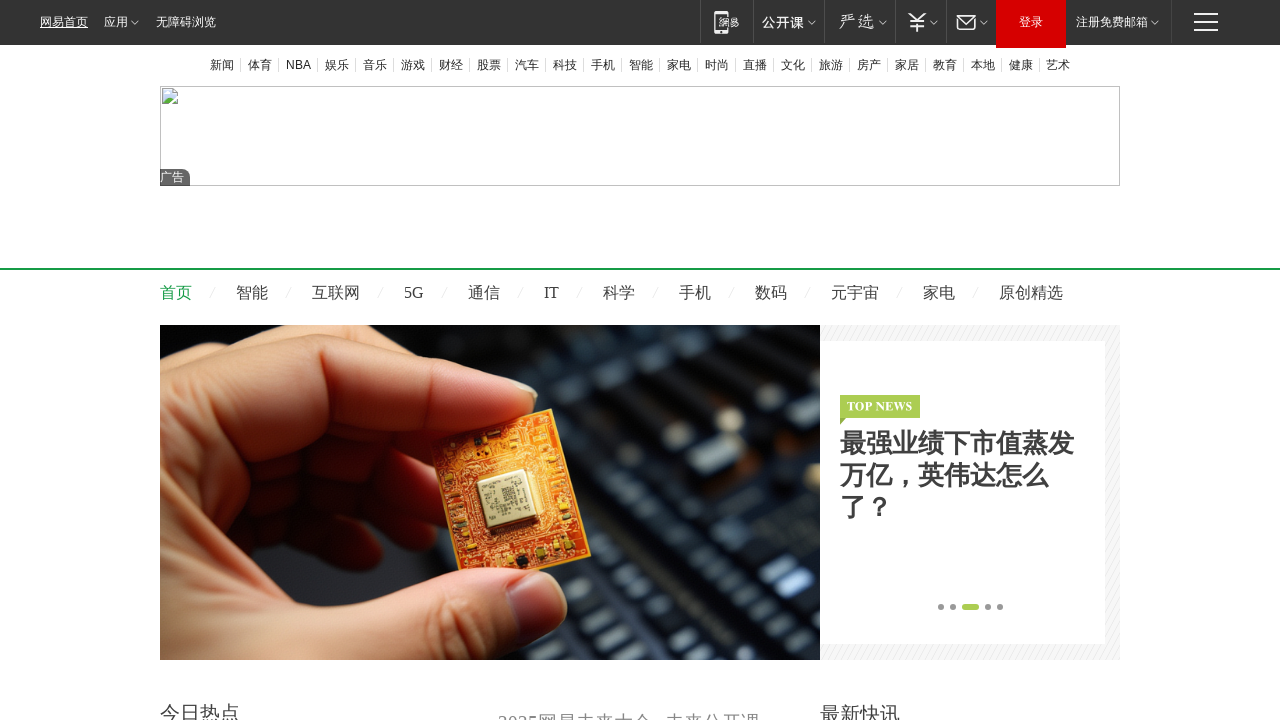

Retrieved initial page height
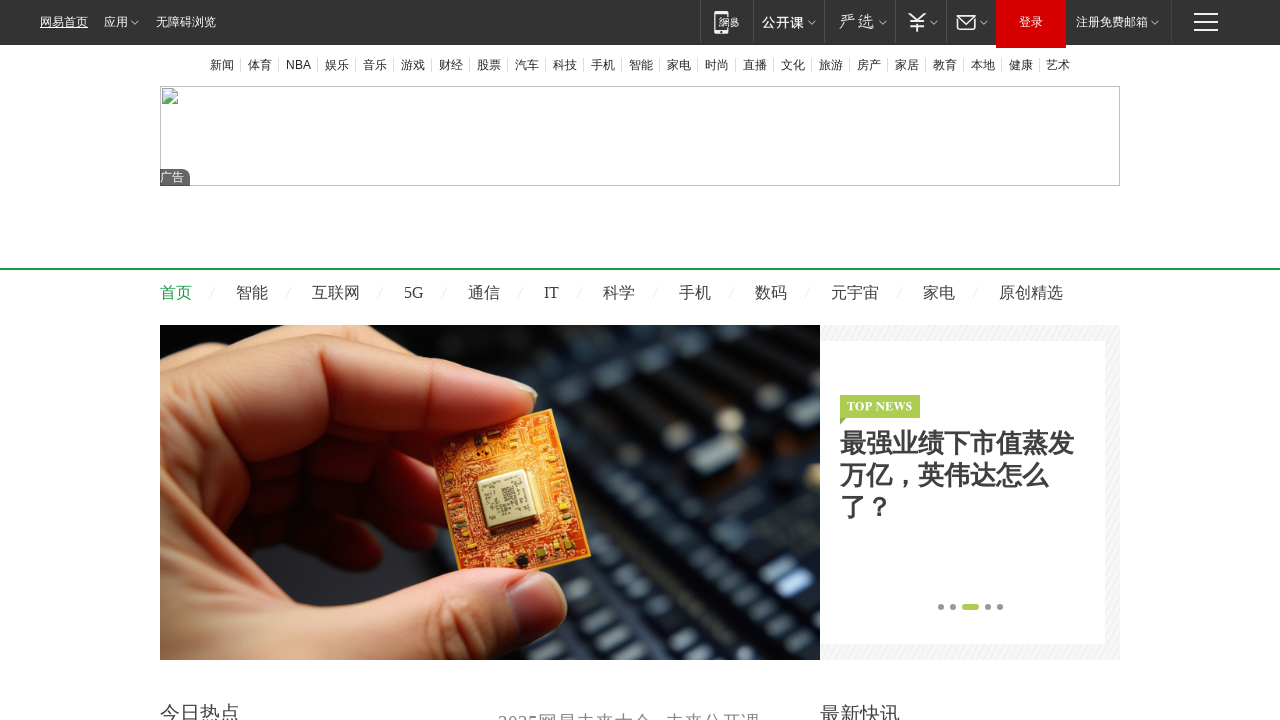

Scrolled to bottom of page (scroll #1)
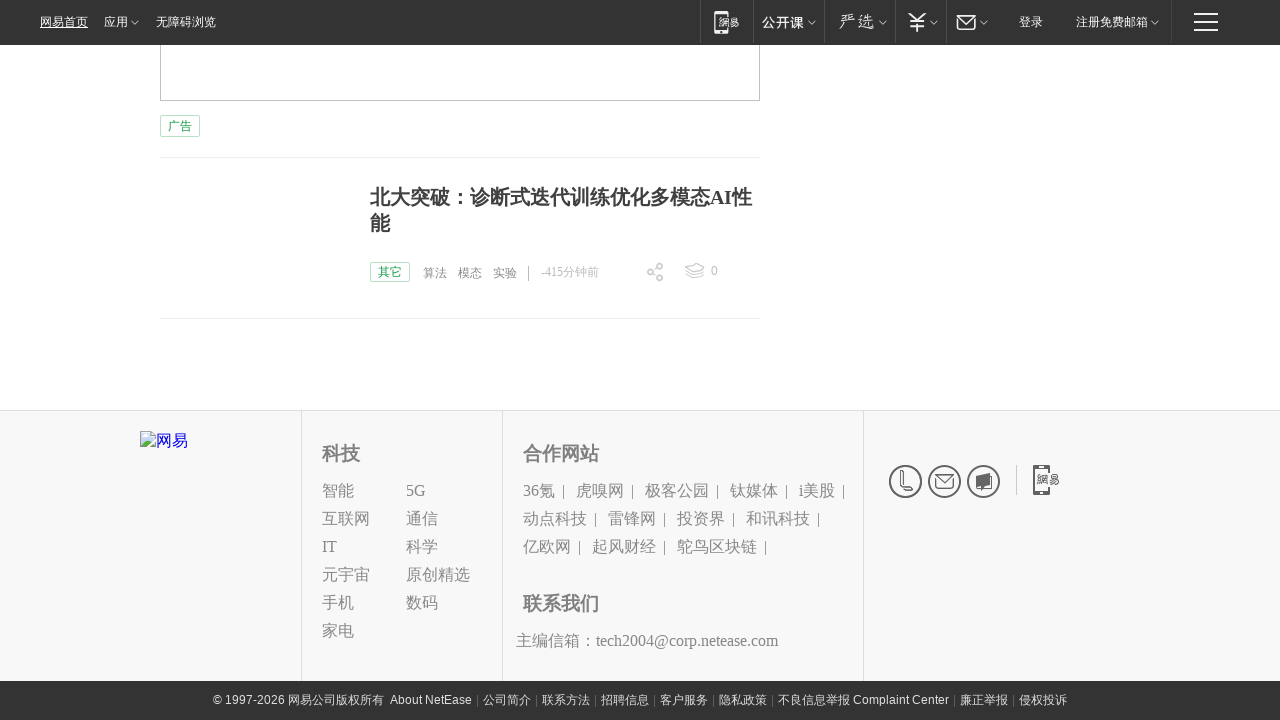

Waited 2 seconds for new content to load
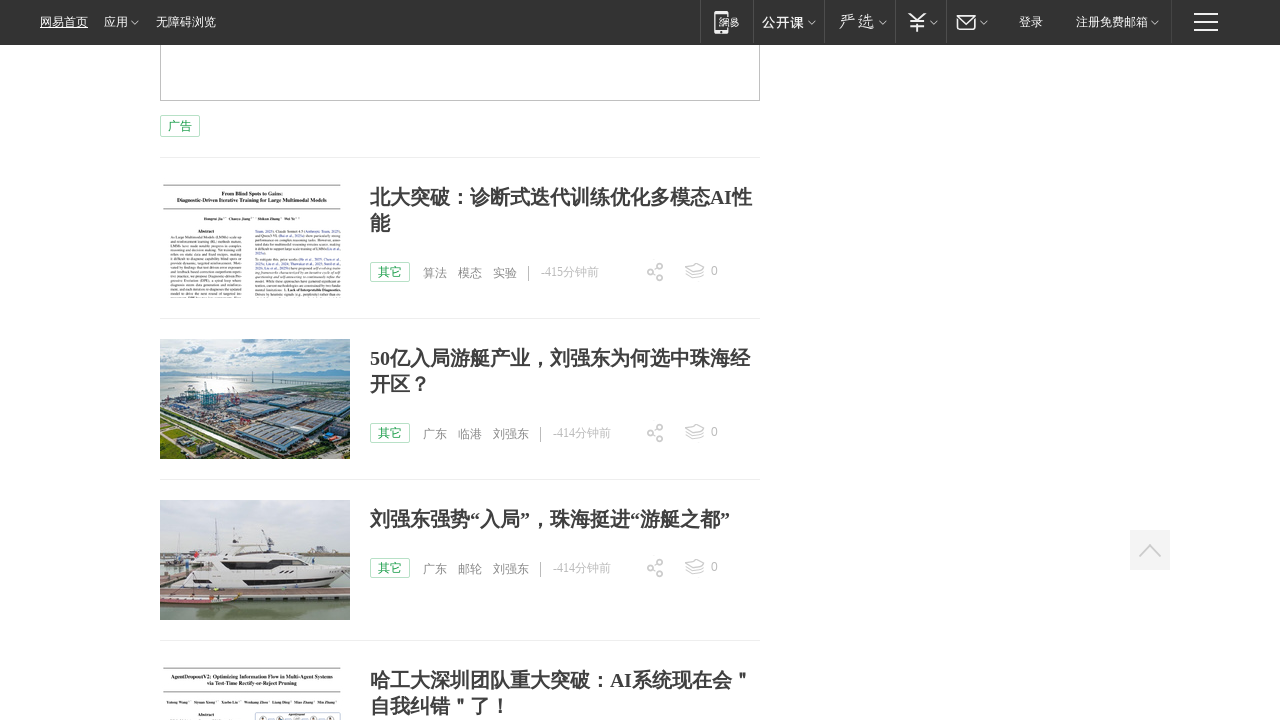

Retrieved page height after scroll
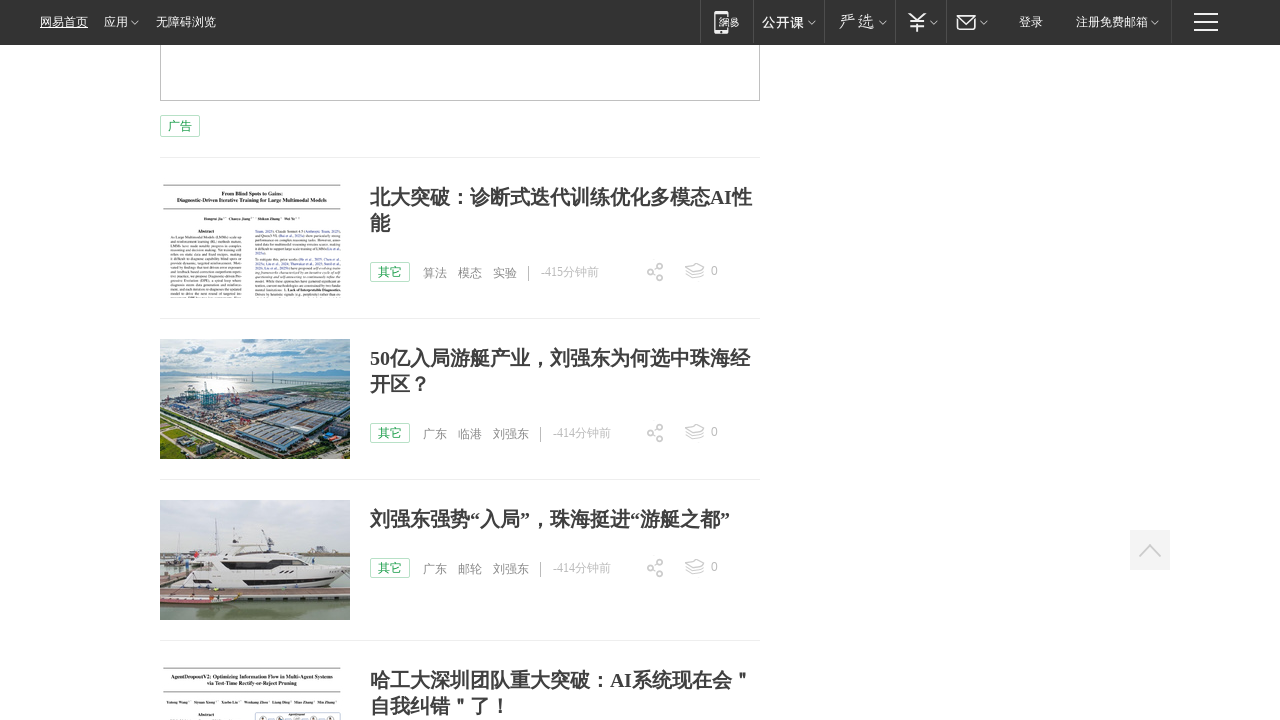

Scrolled to bottom of page (scroll #2)
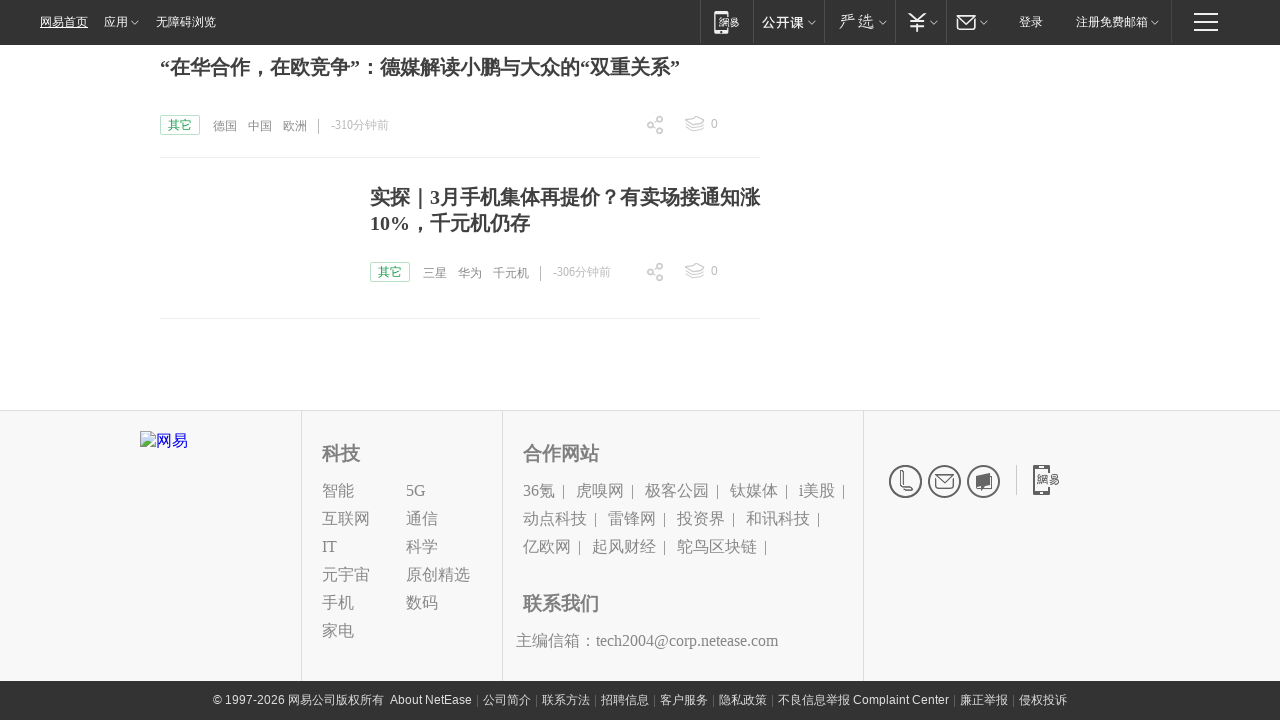

Waited 2 seconds for new content to load
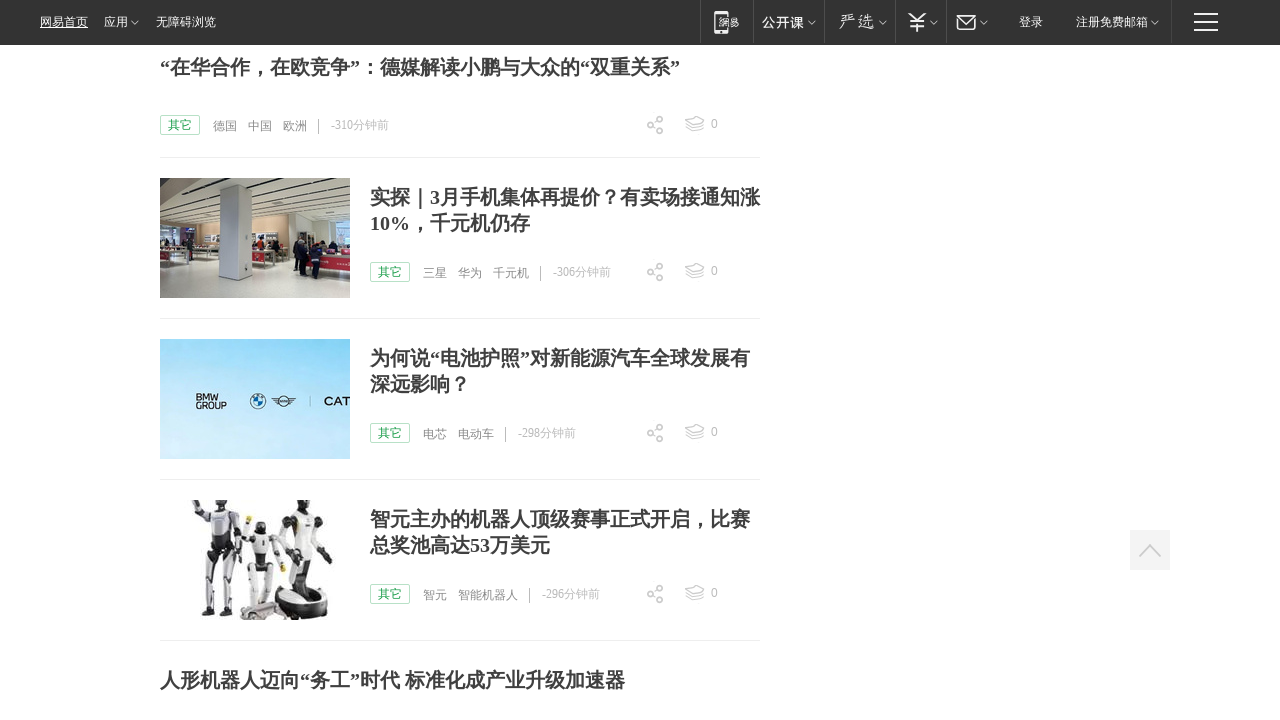

Retrieved page height after scroll
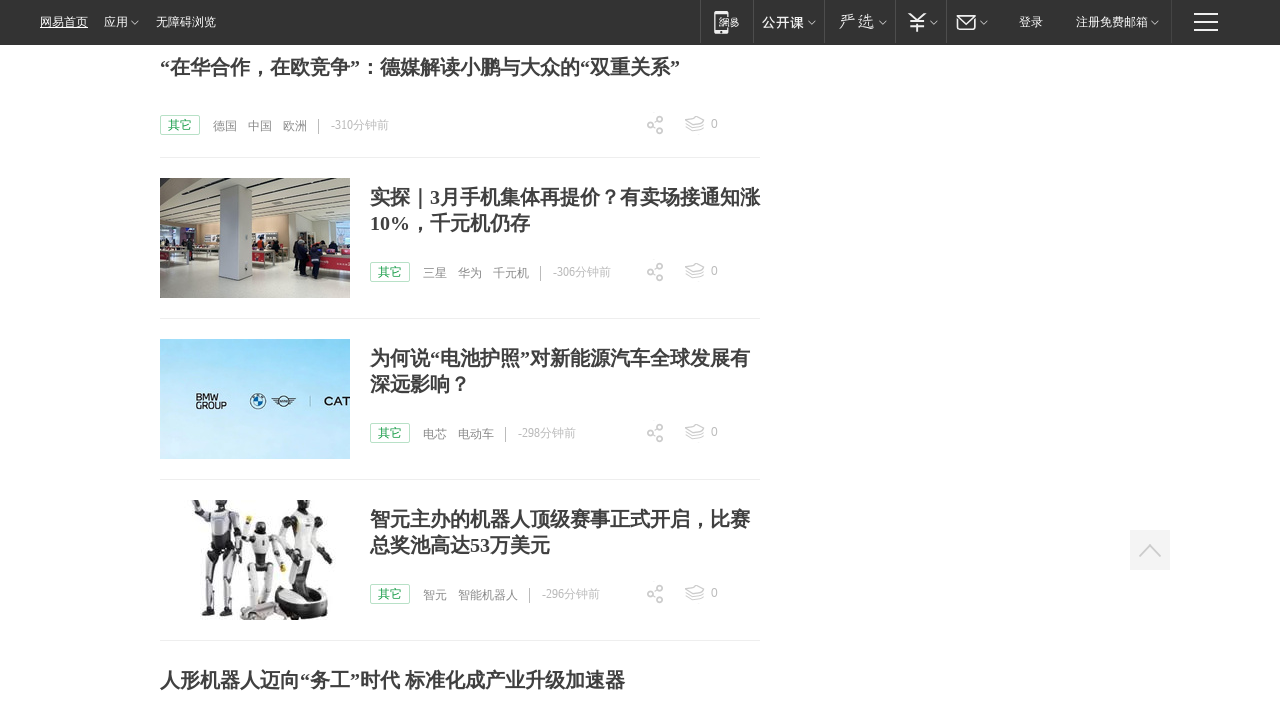

Scrolled to bottom of page (scroll #3)
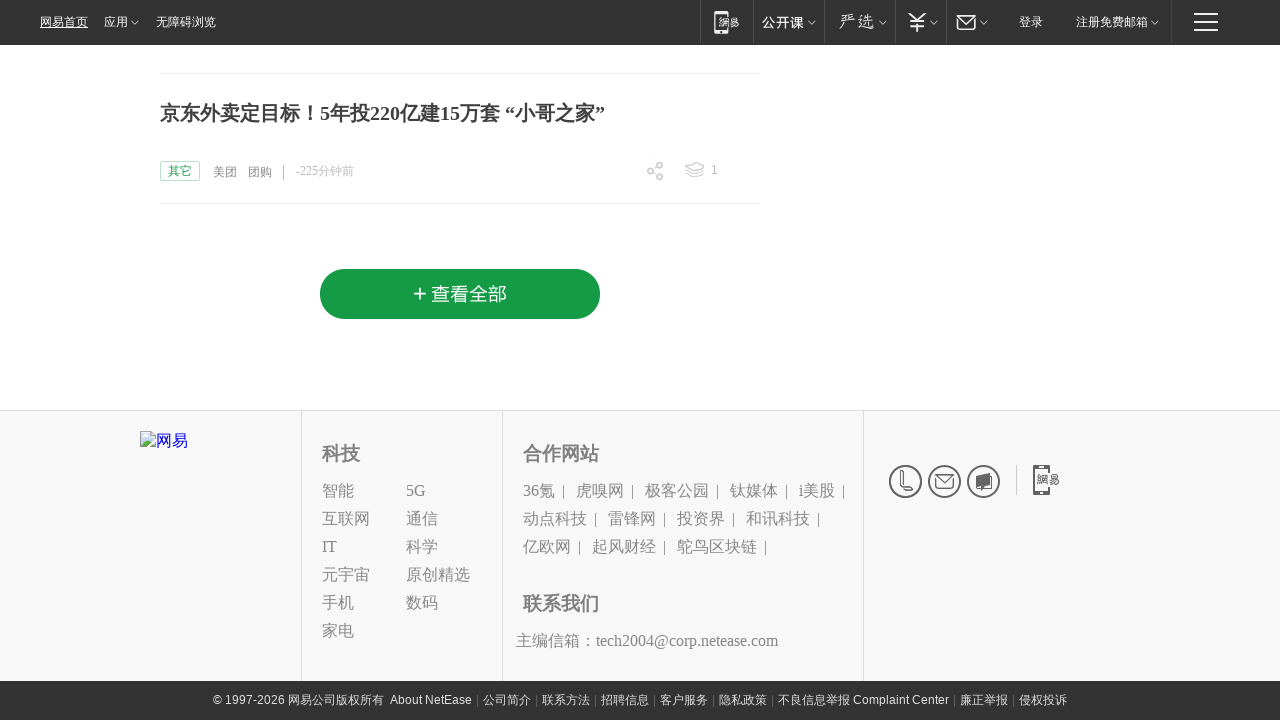

Waited 2 seconds for new content to load
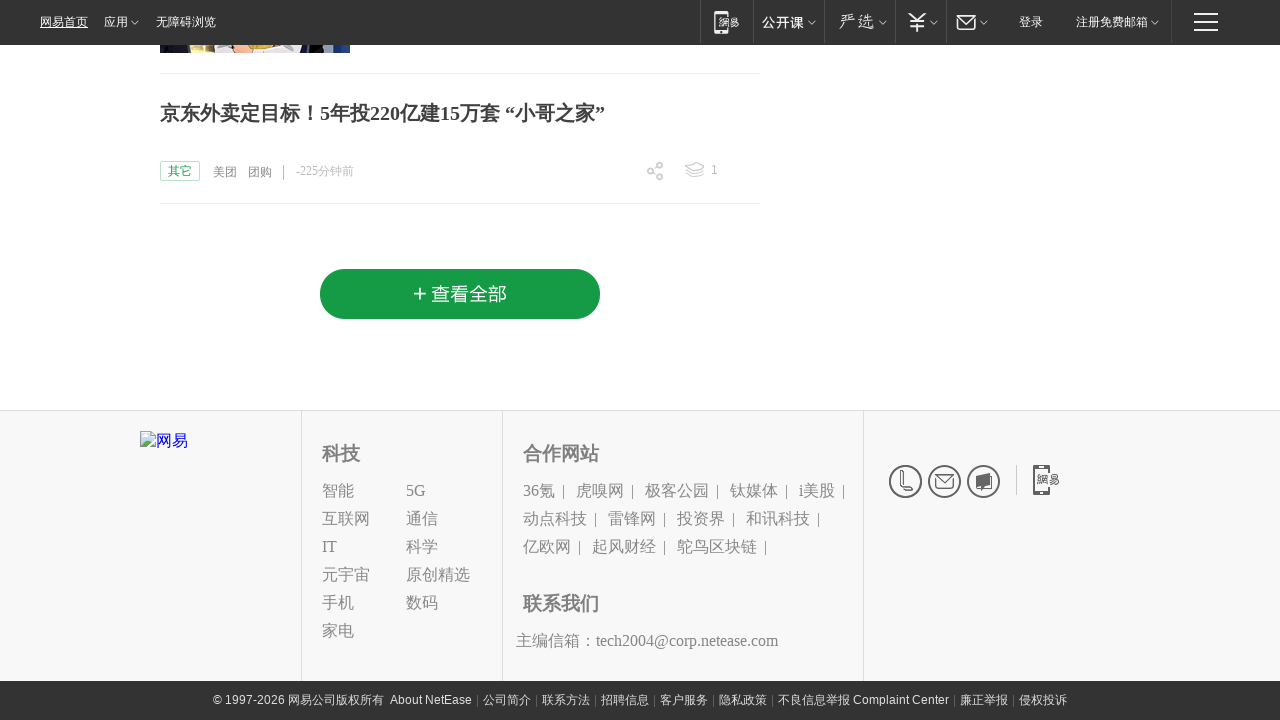

Retrieved page height after scroll
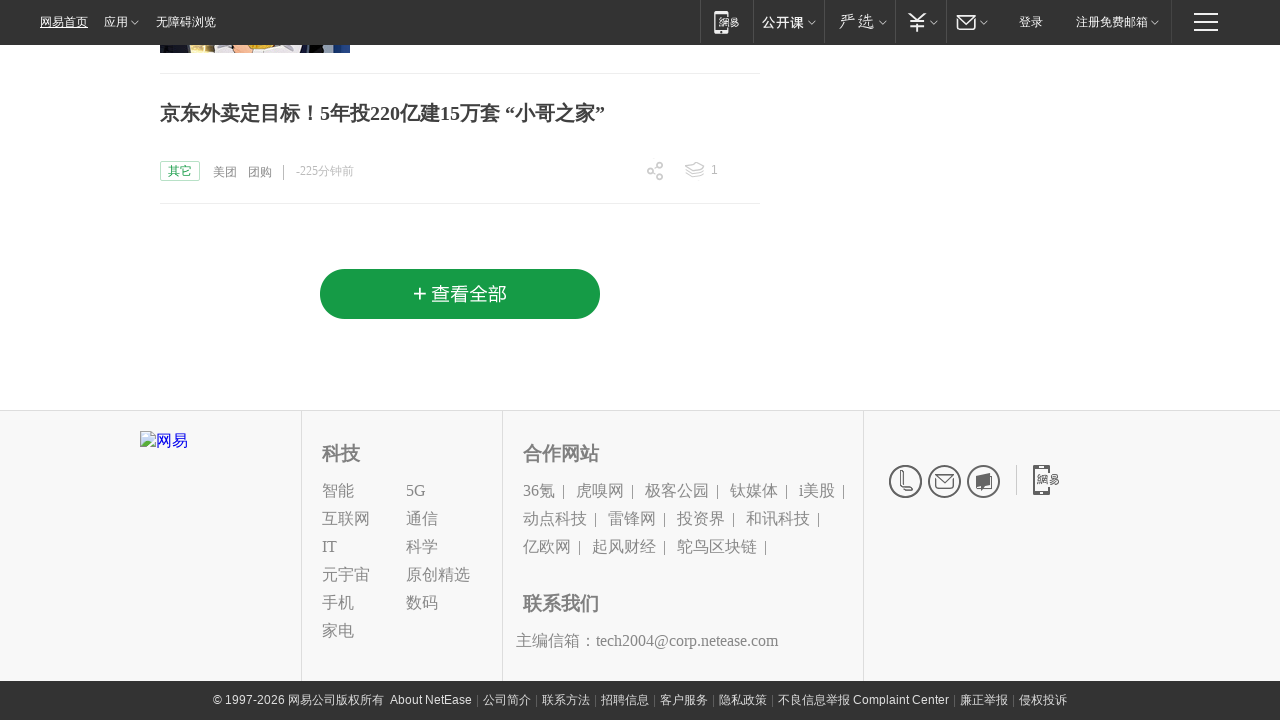

Reached bottom of page - no new content loaded
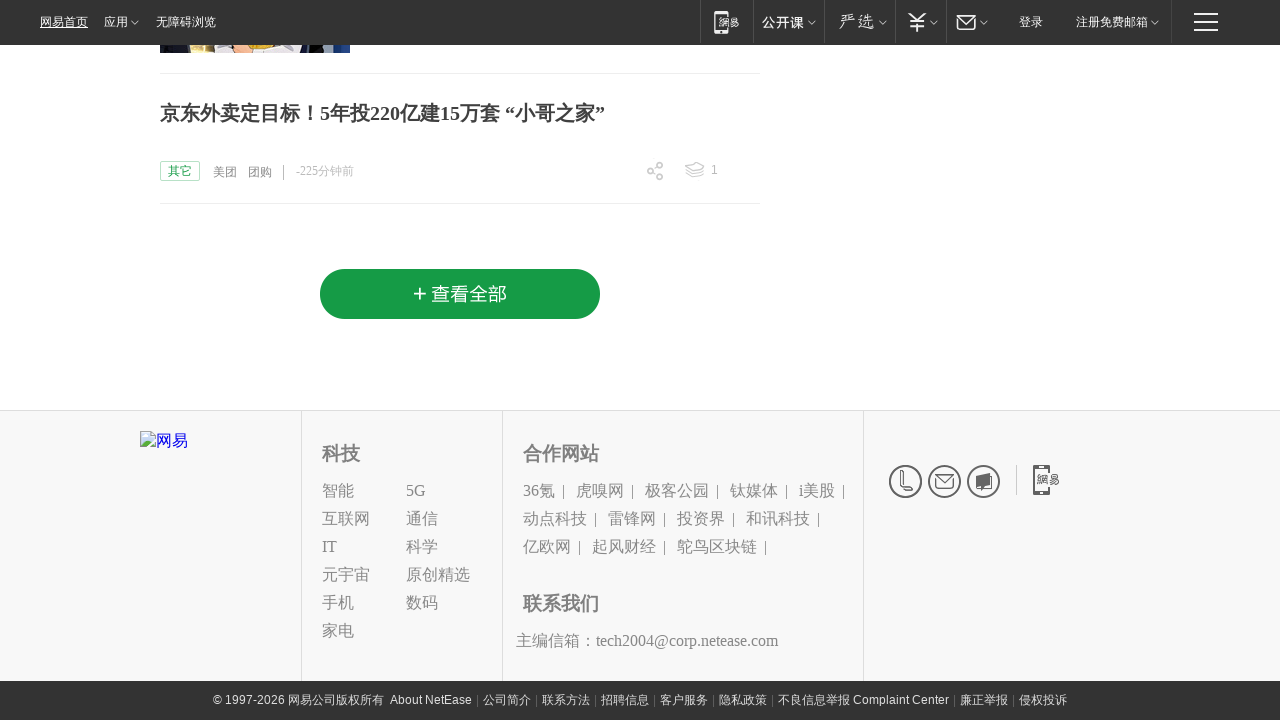

Verified news article elements are present on the page
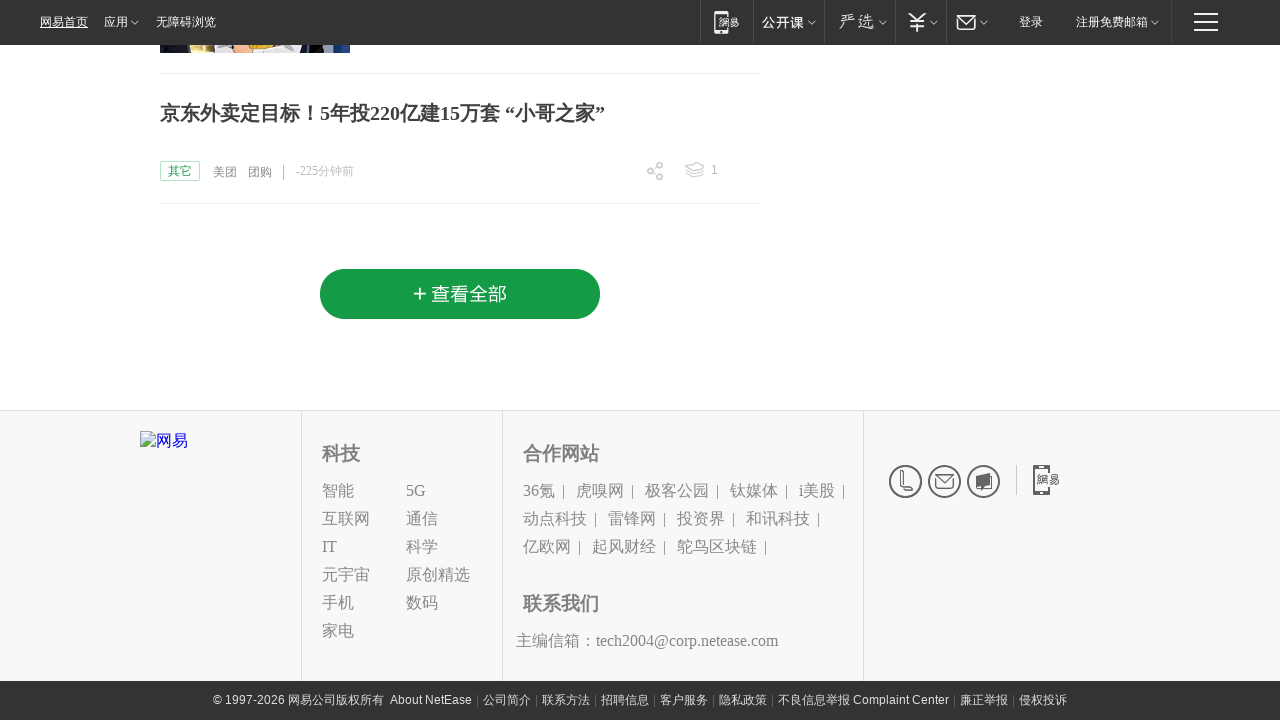

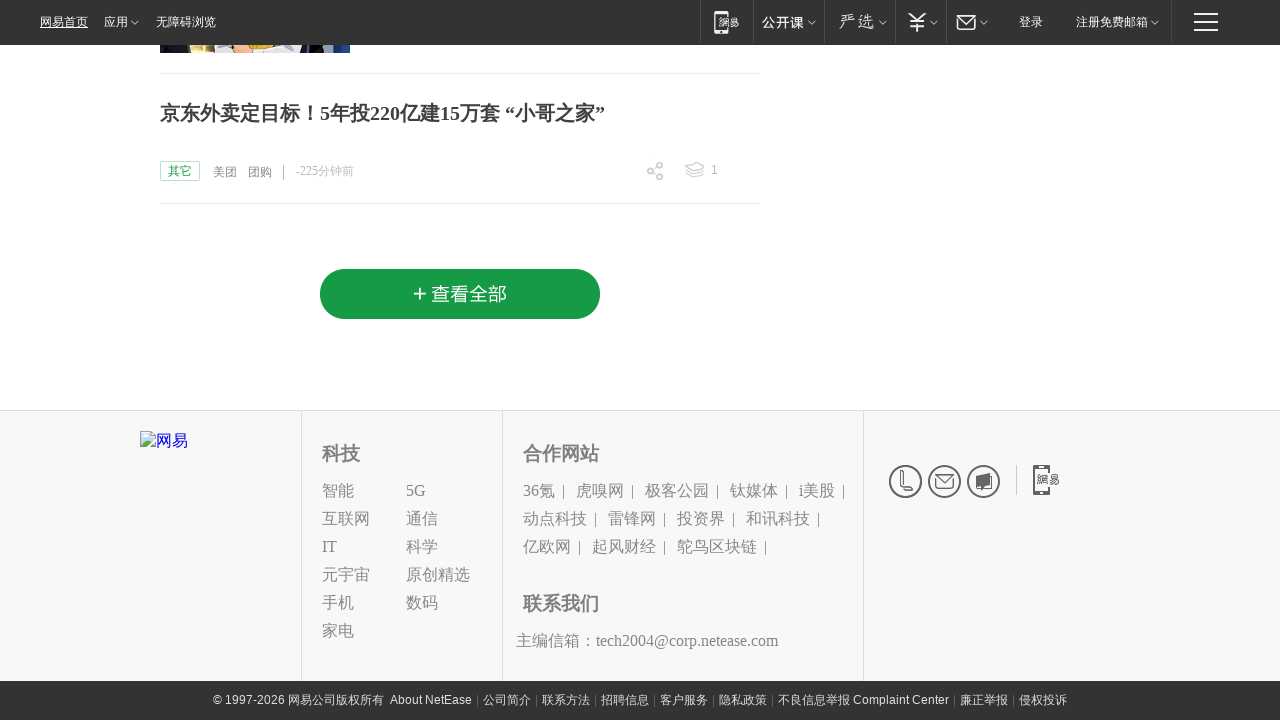